Tests Selenium's relative locator functionality by finding and clicking a radio button that is positioned to the right of a "Years of Experience" label

Starting URL: https://awesomeqa.com/practice.html

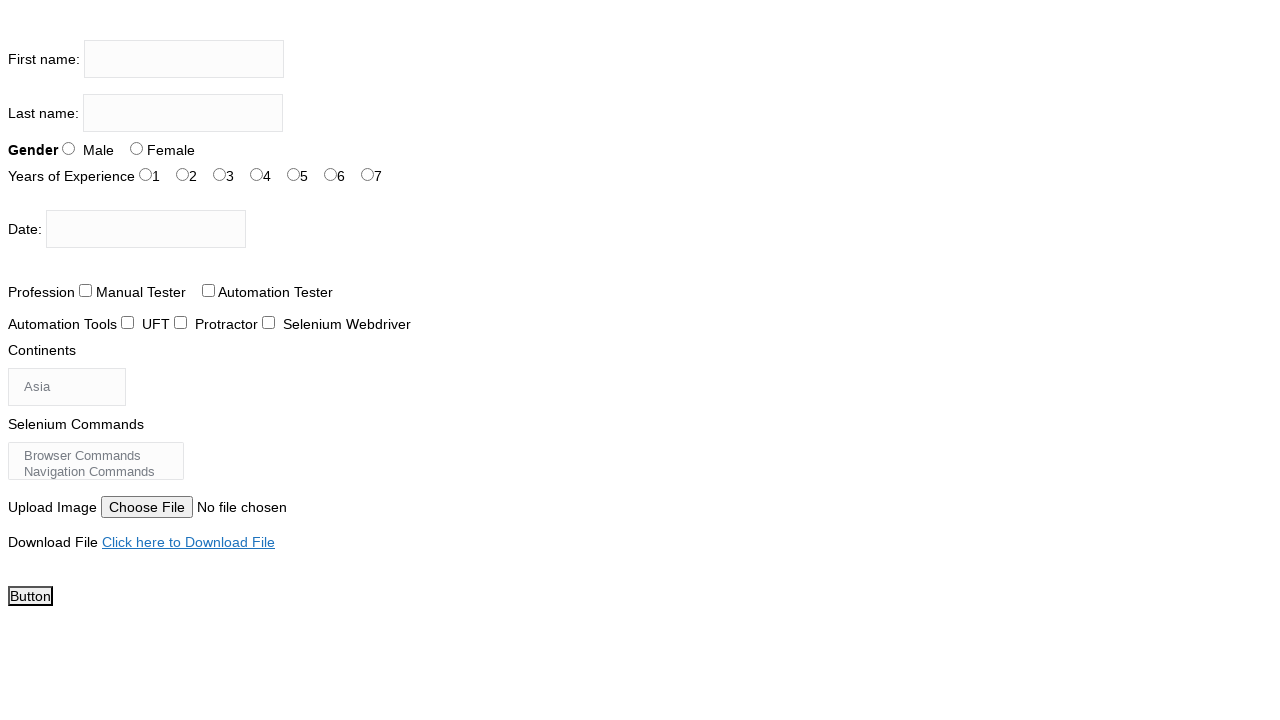

Navigated to practice page
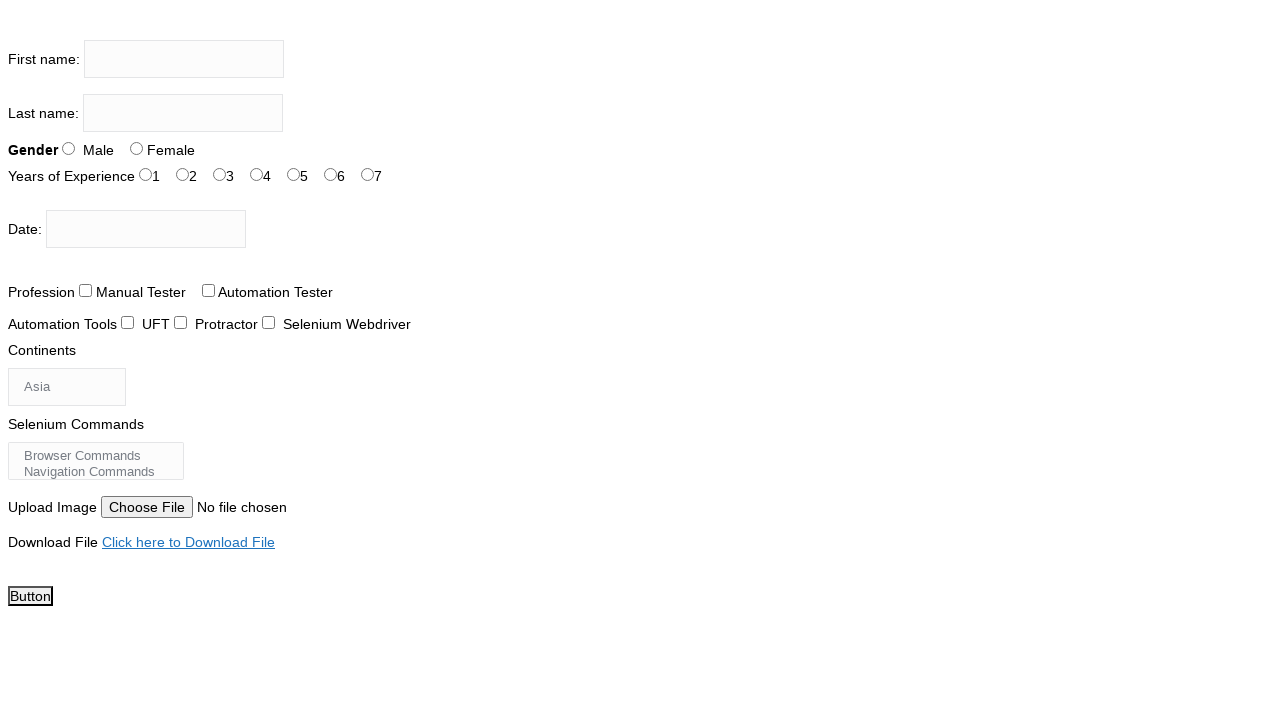

Located 'Years of Experience' label element
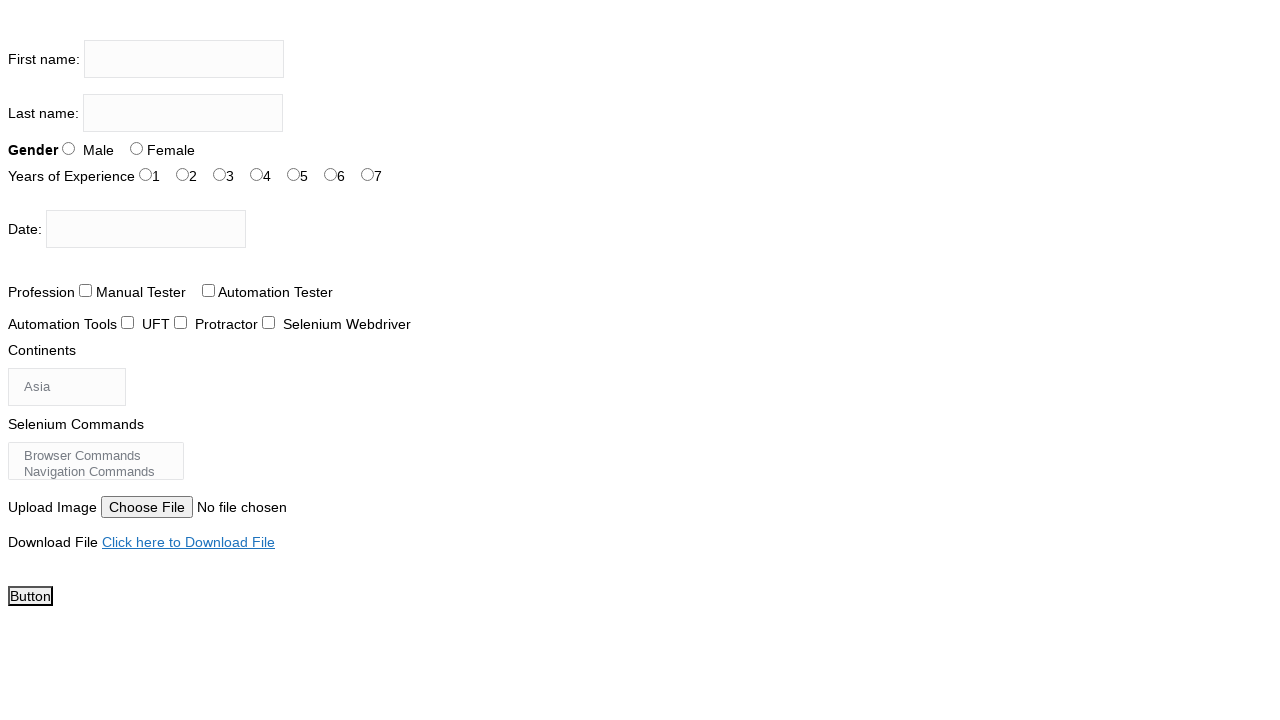

Clicked radio button with ID 'exp-2' positioned to the right of the Years of Experience label at (220, 174) on #exp-2
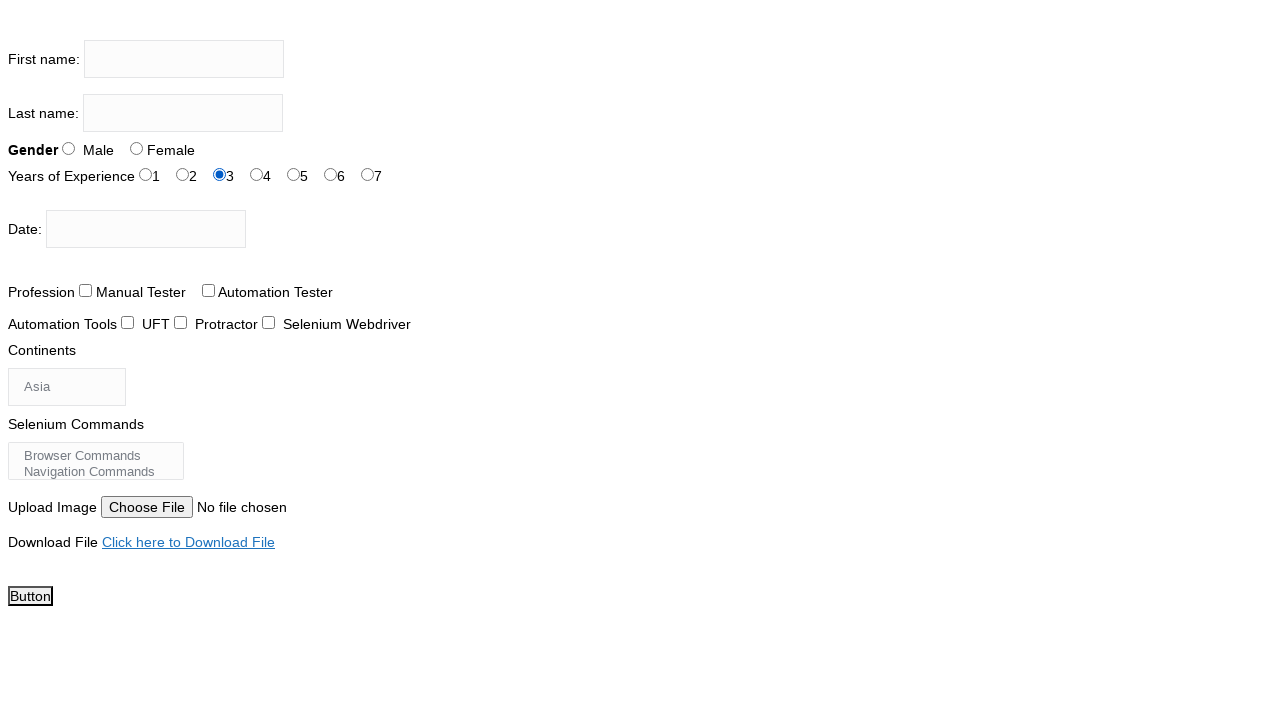

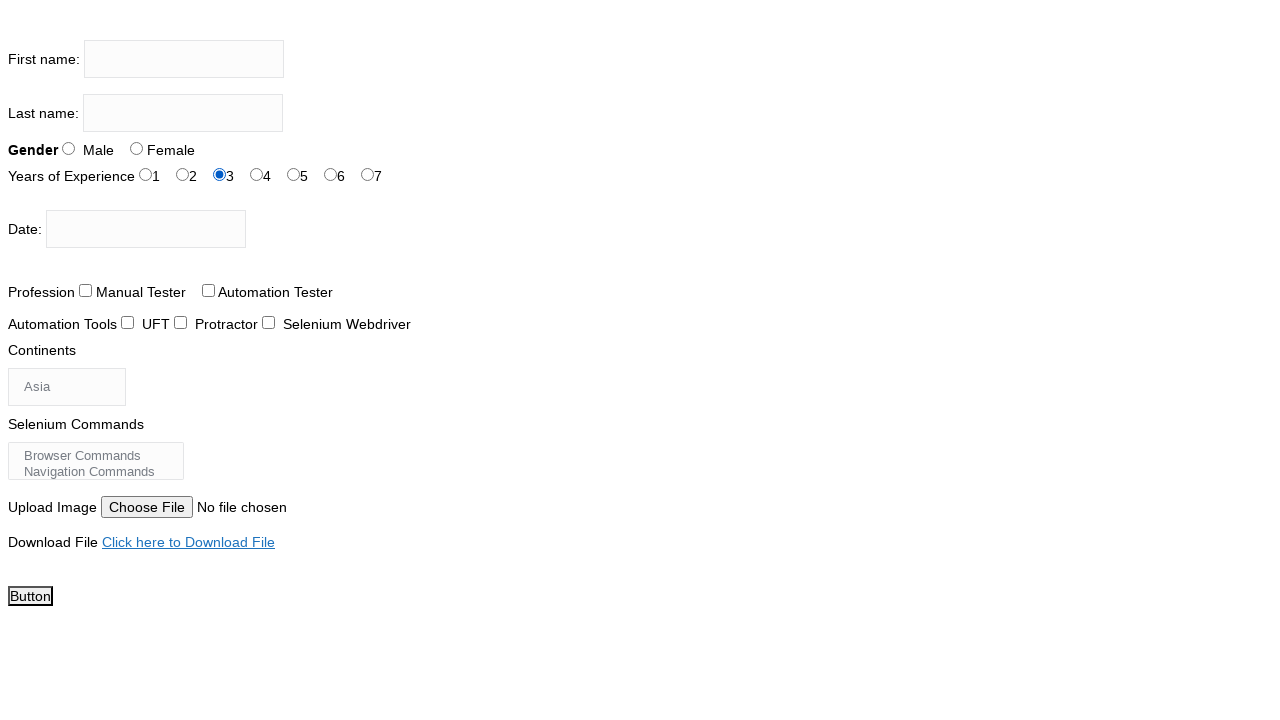